Tests drag and drop functionality on jQuery UI demo page by dragging an element from source to target, then navigating to the Support page

Starting URL: http://jqueryui.com

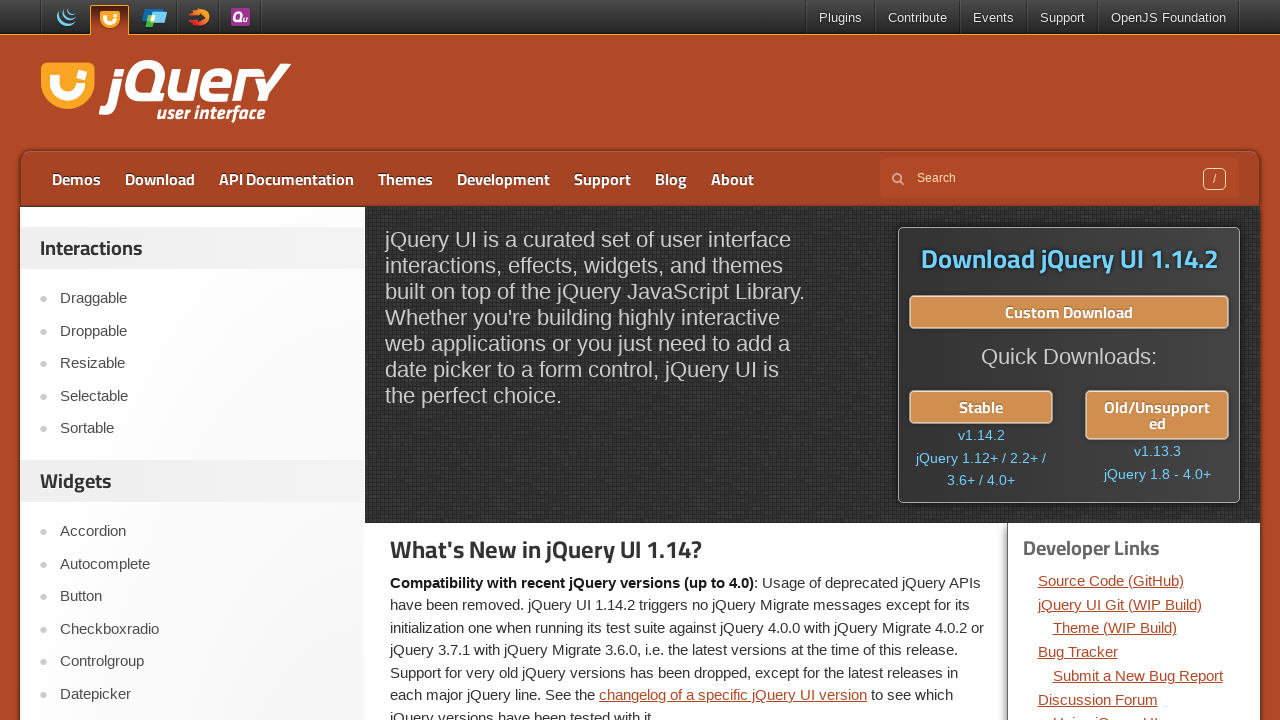

Clicked on Droppable link to navigate to drag-drop demo at (202, 331) on text=Droppable
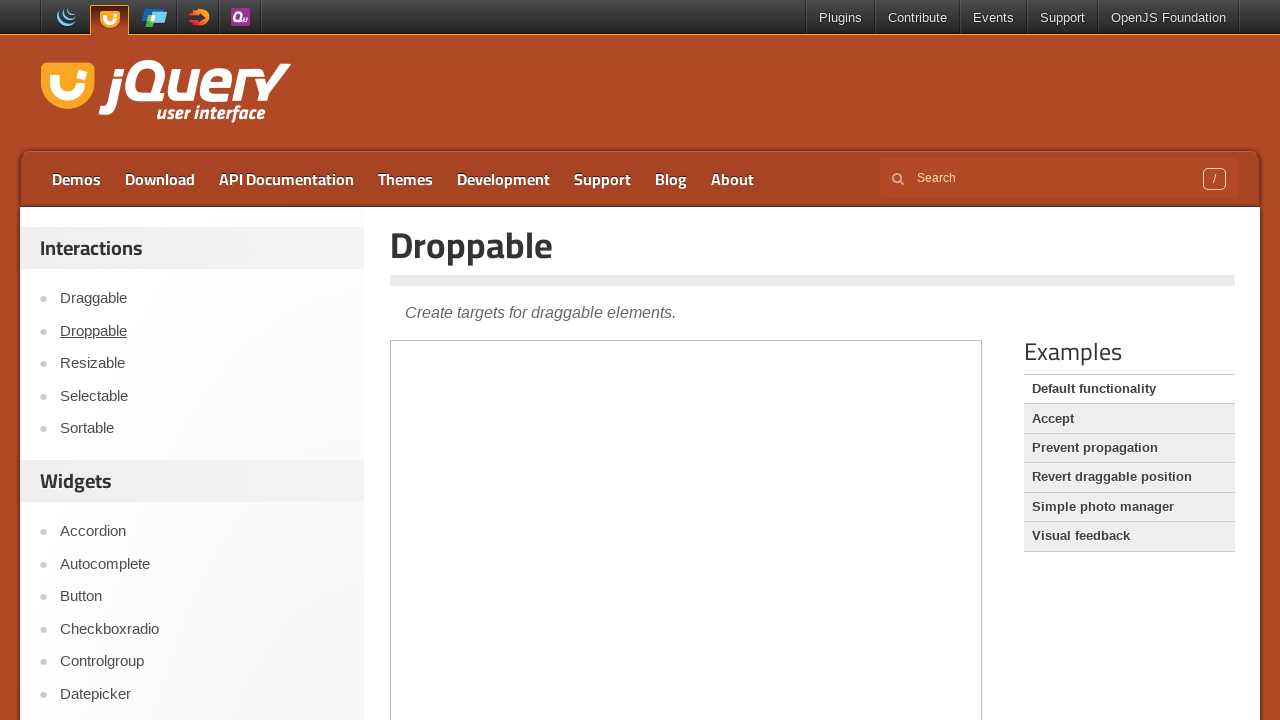

Located demo iframe
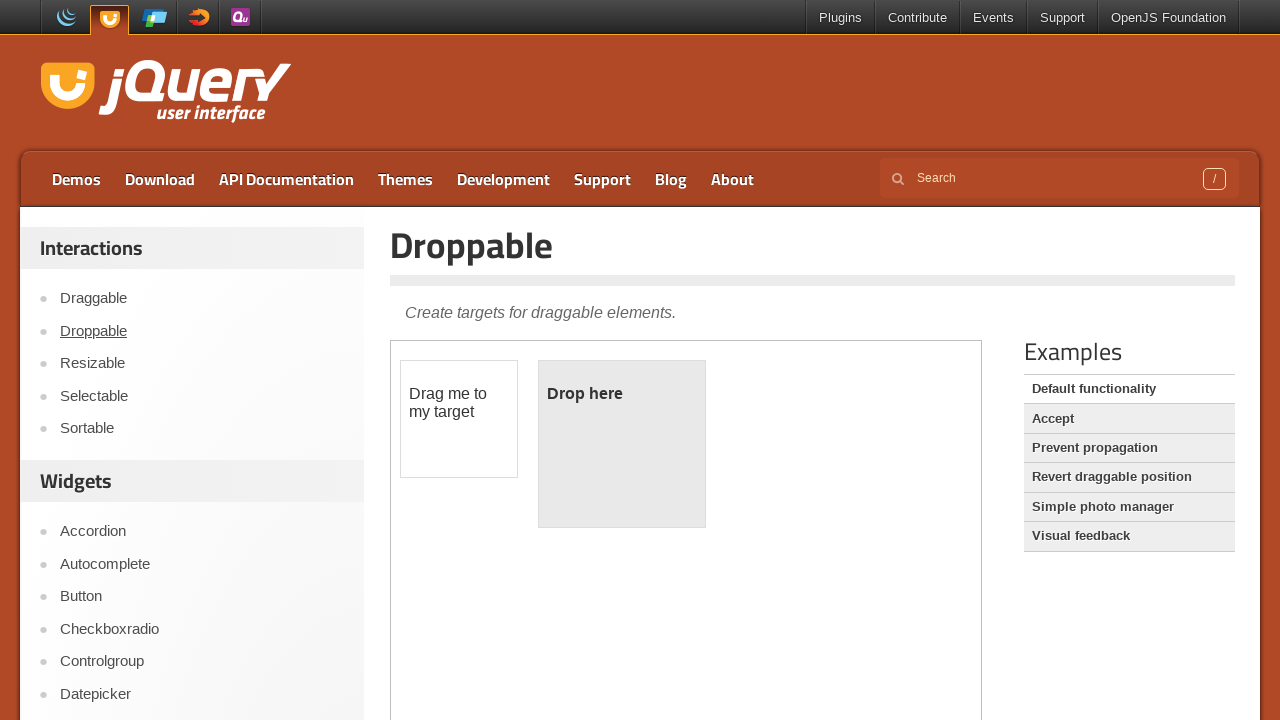

Located draggable element
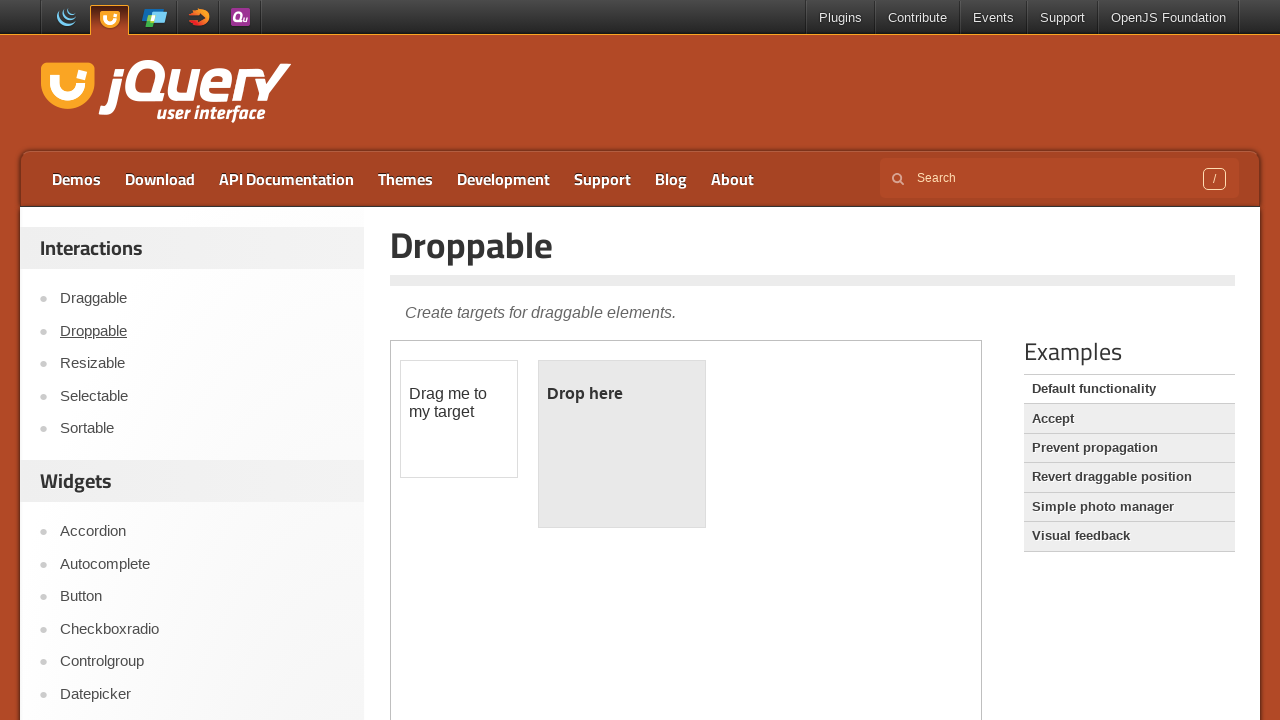

Located droppable target element
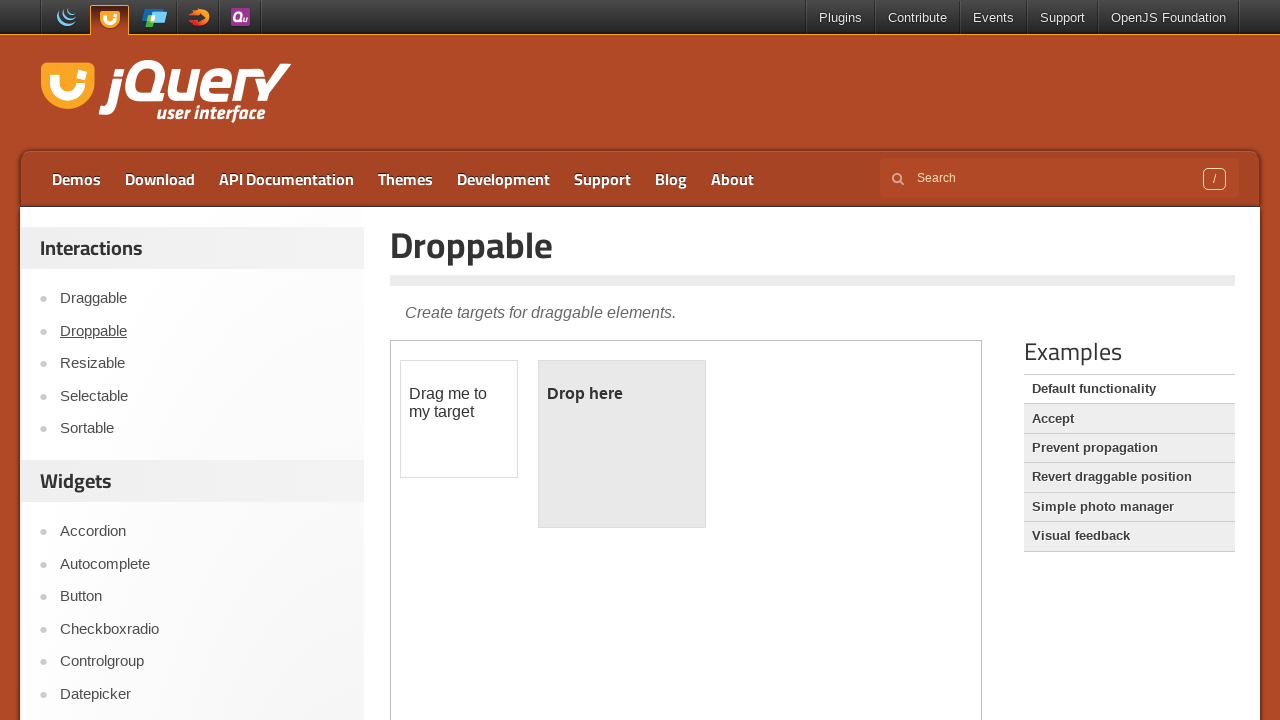

Dragged element from source to target at (622, 444)
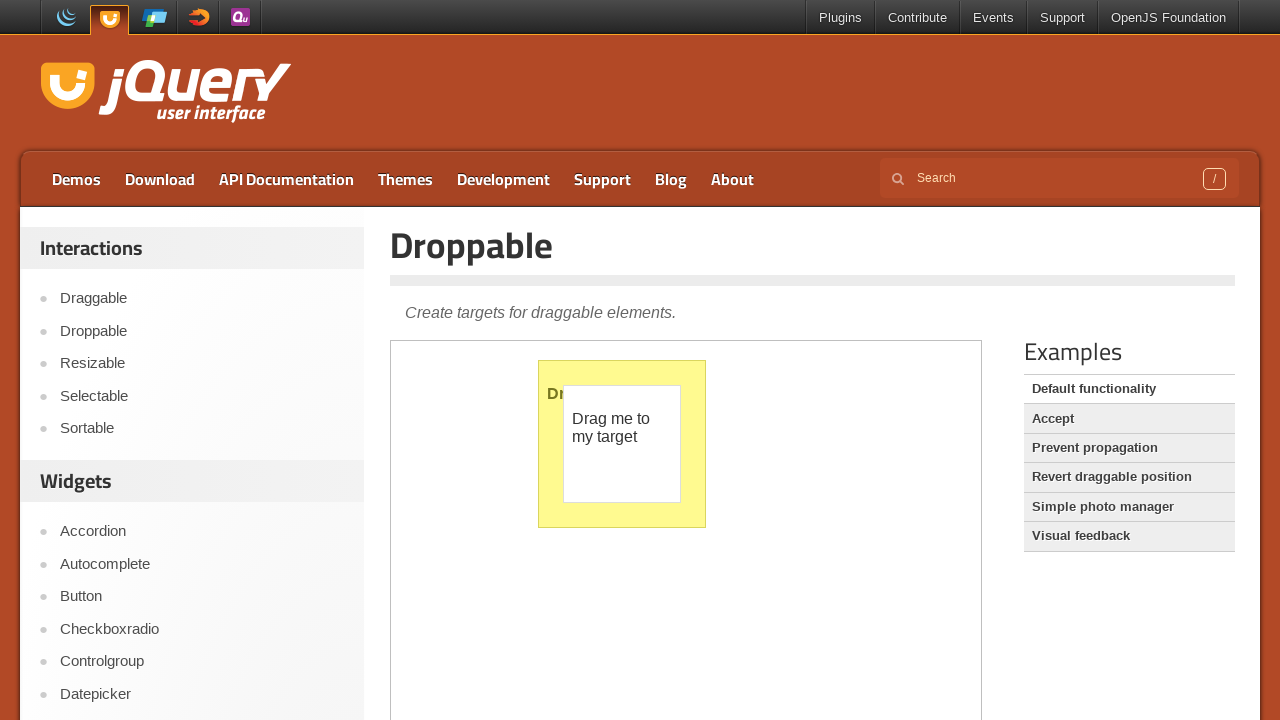

Clicked on Support link to navigate away from drag-drop demo at (1062, 18) on text=Support
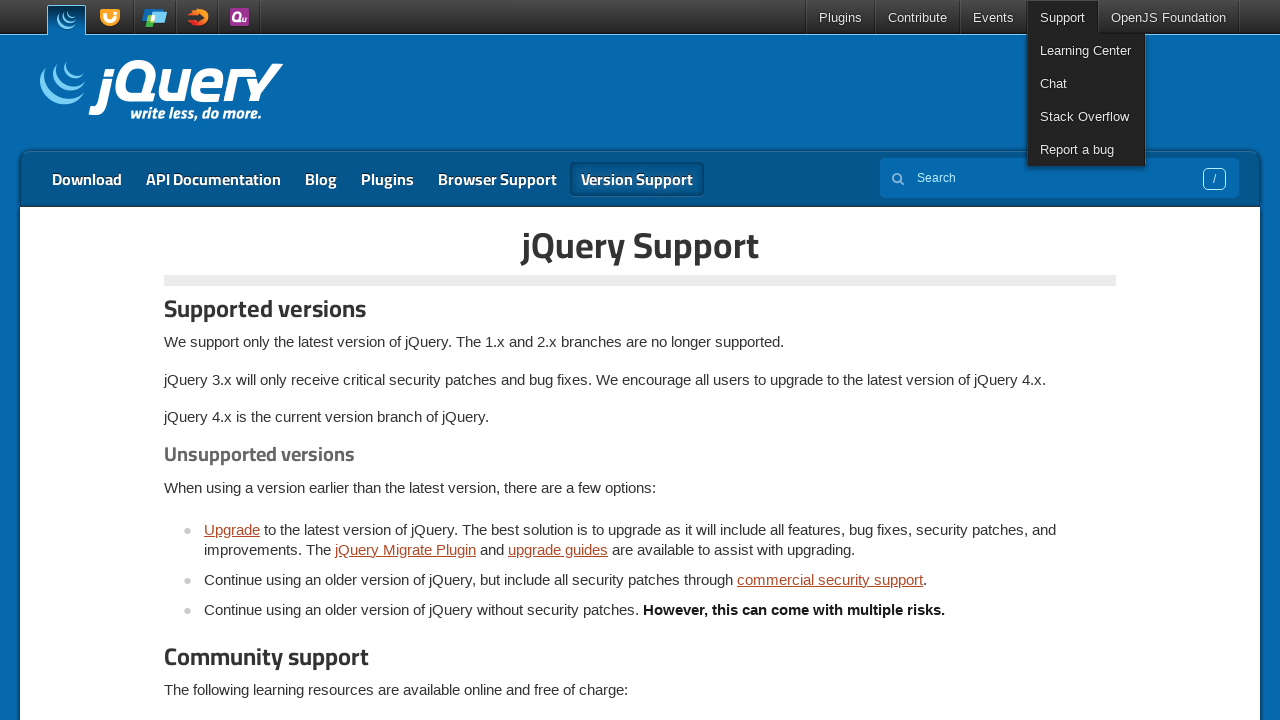

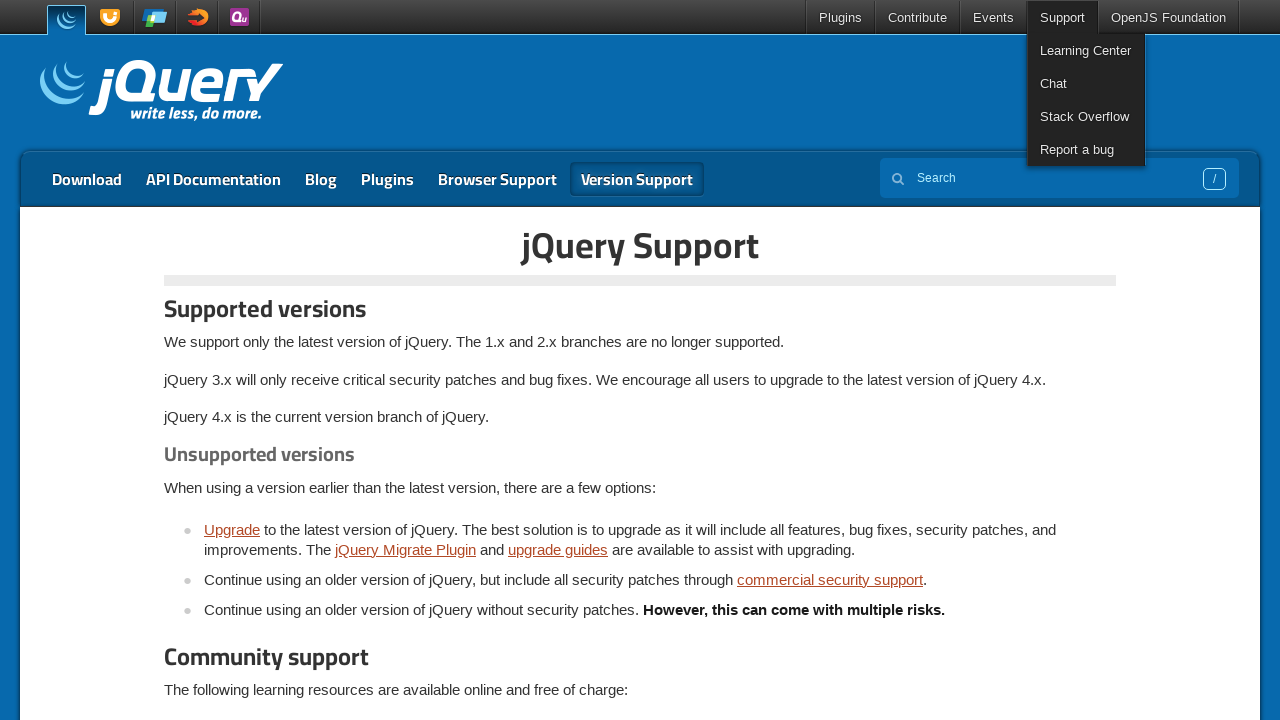